Tests scrolling functionality on a page with a fixed header table, scrolls the main window and a table element, then verifies that the sum of values in the table matches the displayed total

Starting URL: https://rahulshettyacademy.com/AutomationPractice/

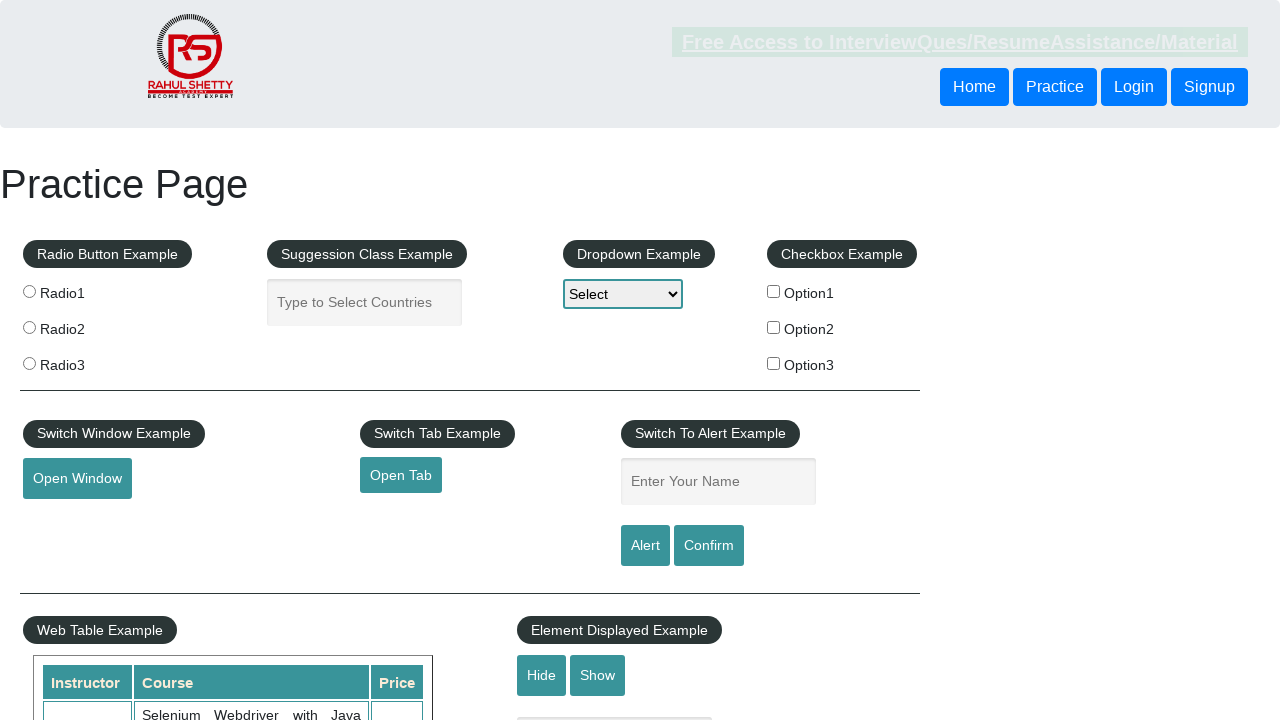

Scrolled main window down by 700px
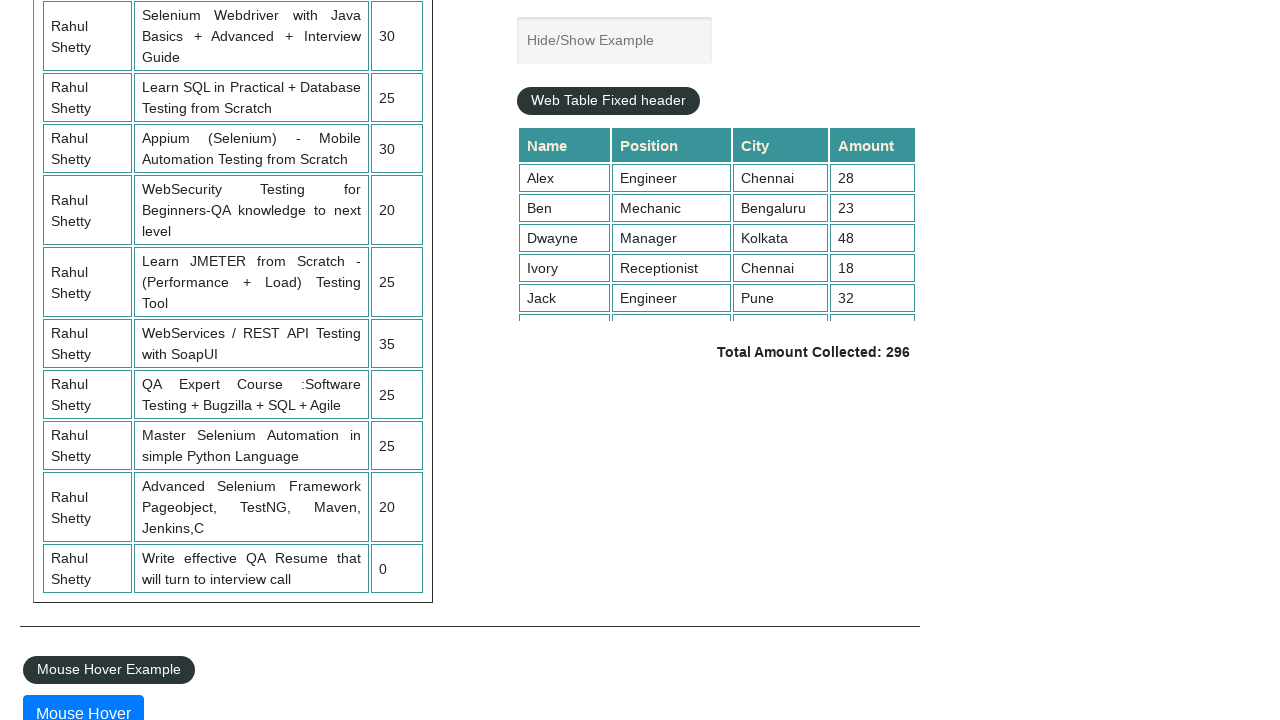

Scrolled fixed header table to position 1000
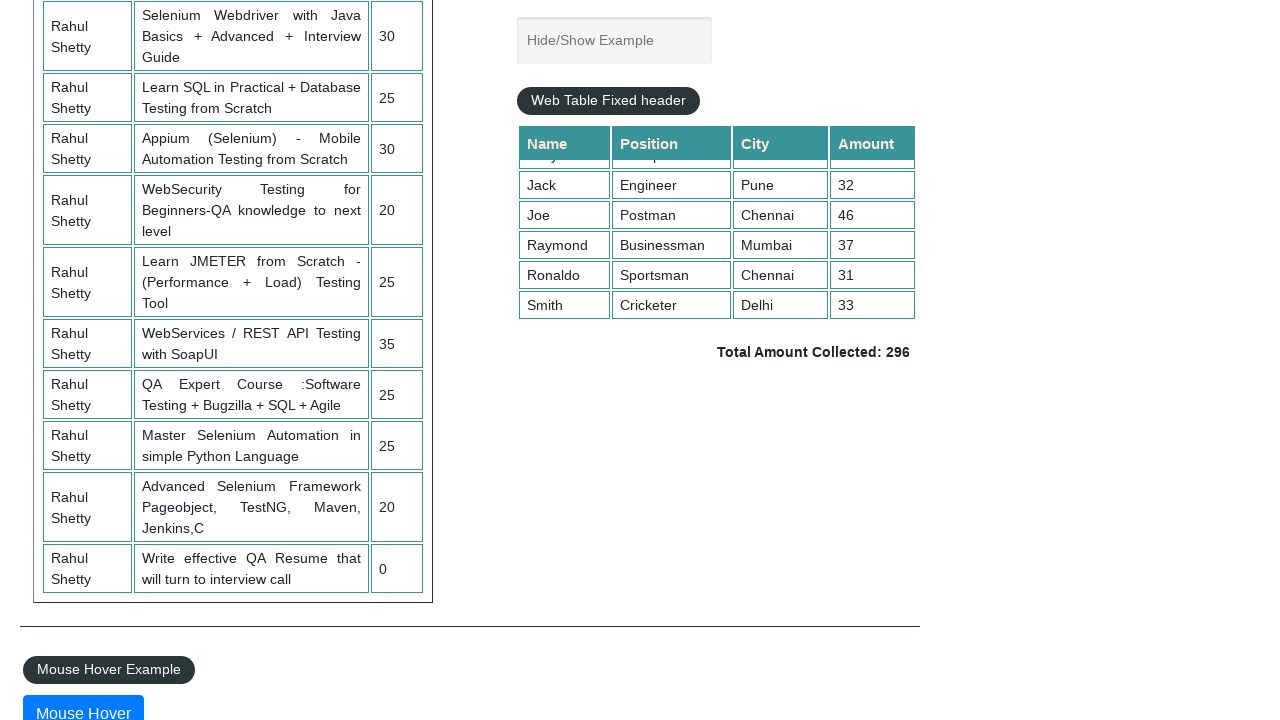

Retrieved all amount values from table (4th column)
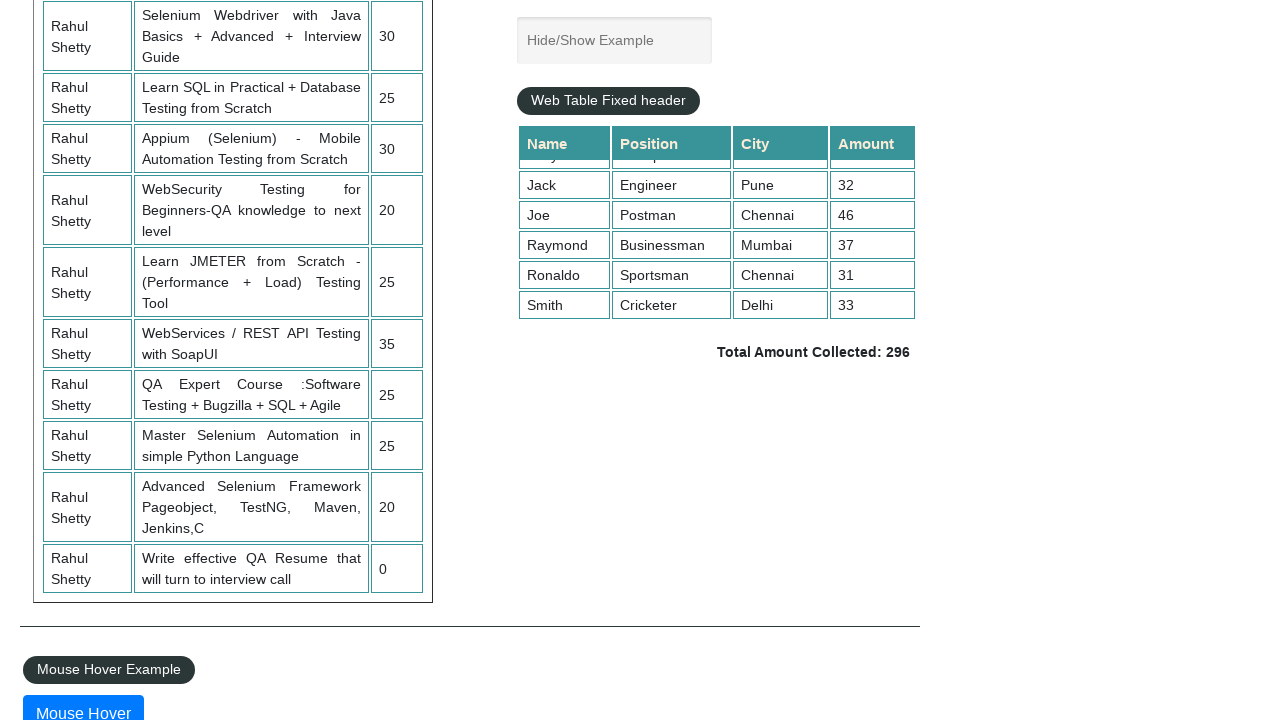

Calculated sum of all table amounts: 296
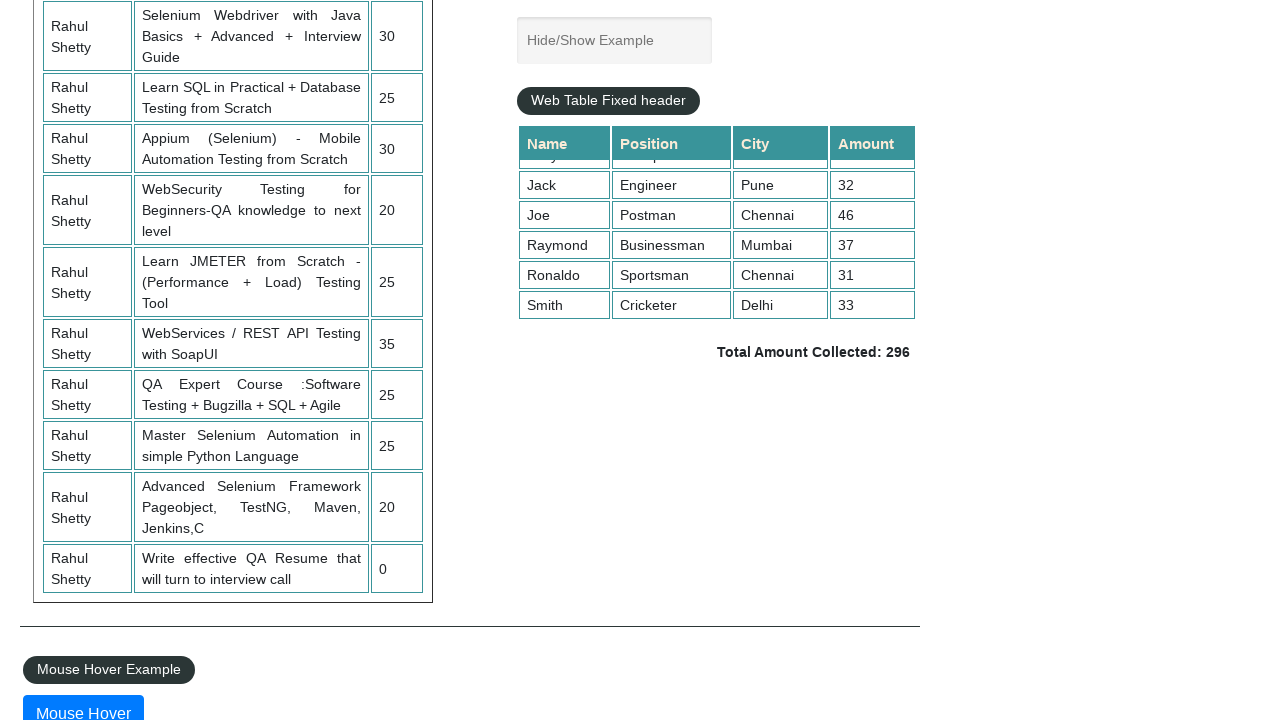

Retrieved total amount display text: 'Total Amount Collected: 296'
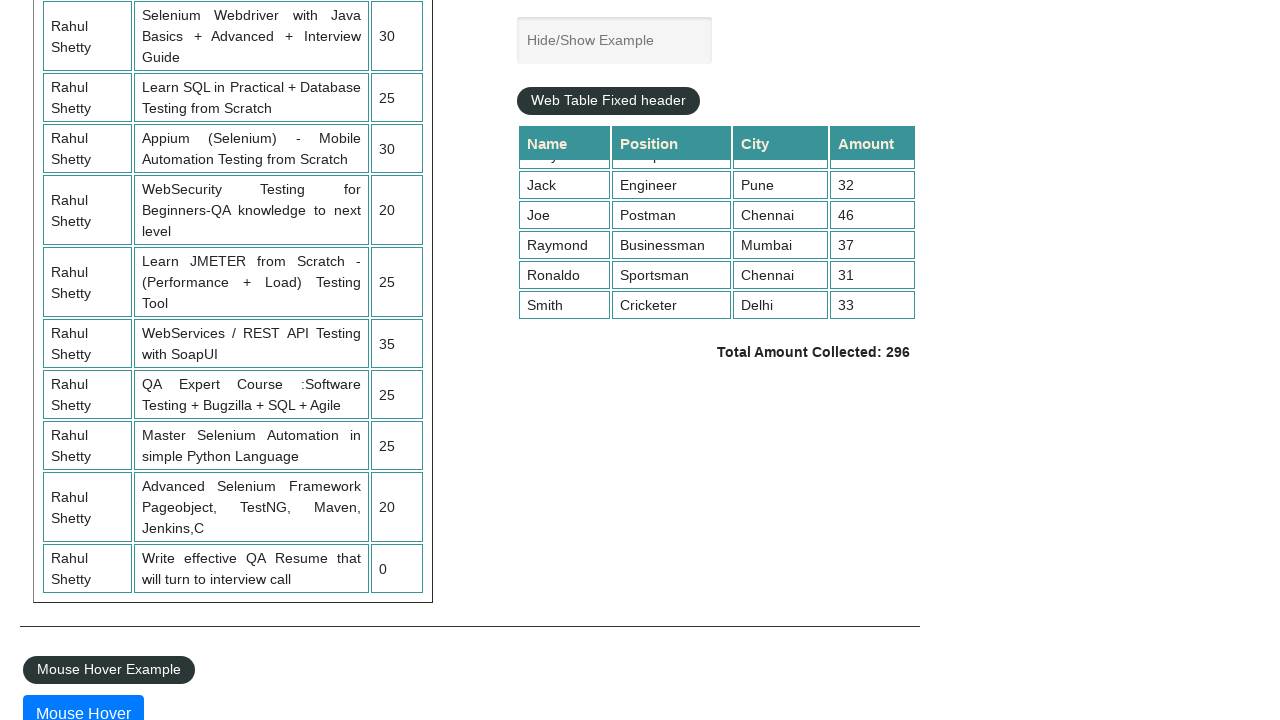

Extracted expected sum from display: 296
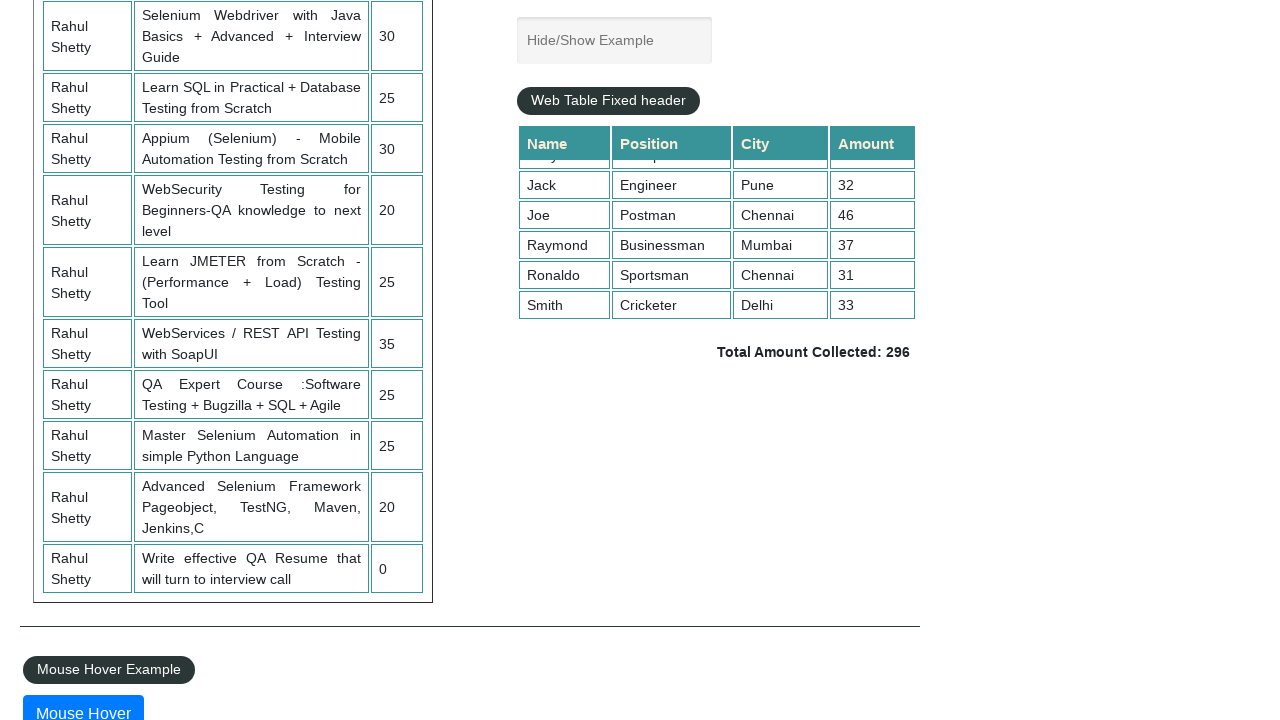

Verified sums match: expected 296 equals actual 296
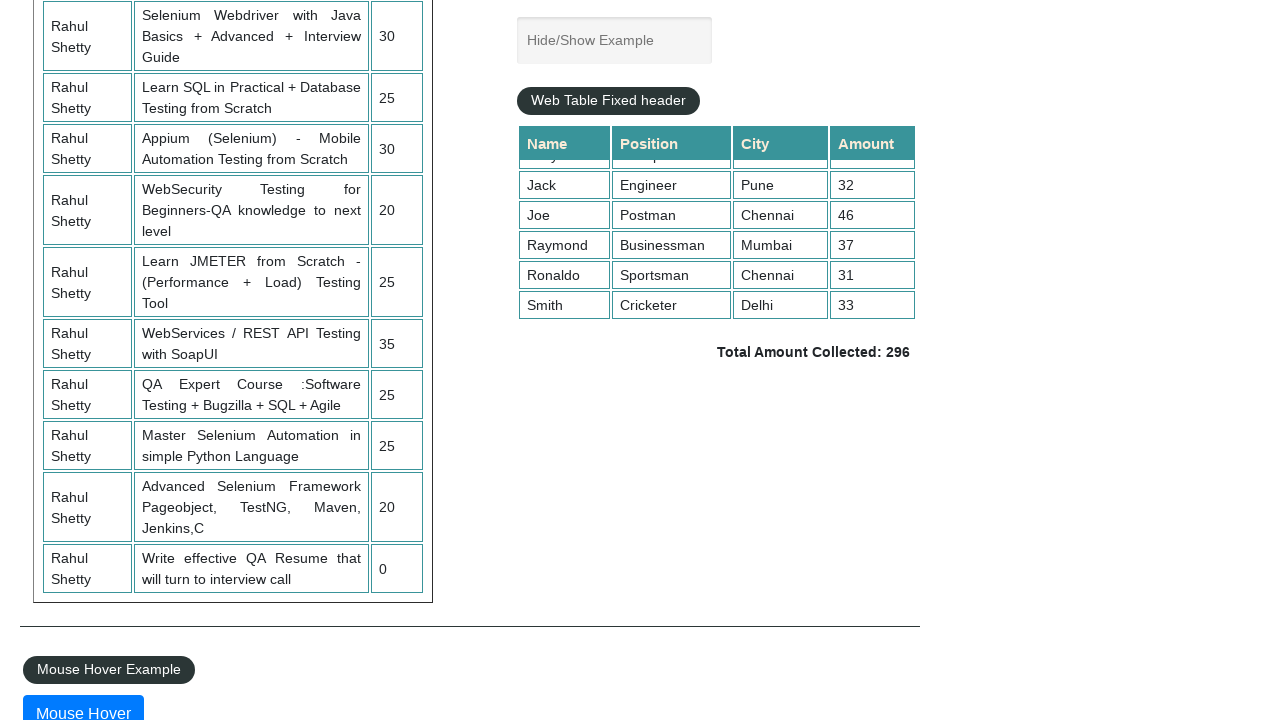

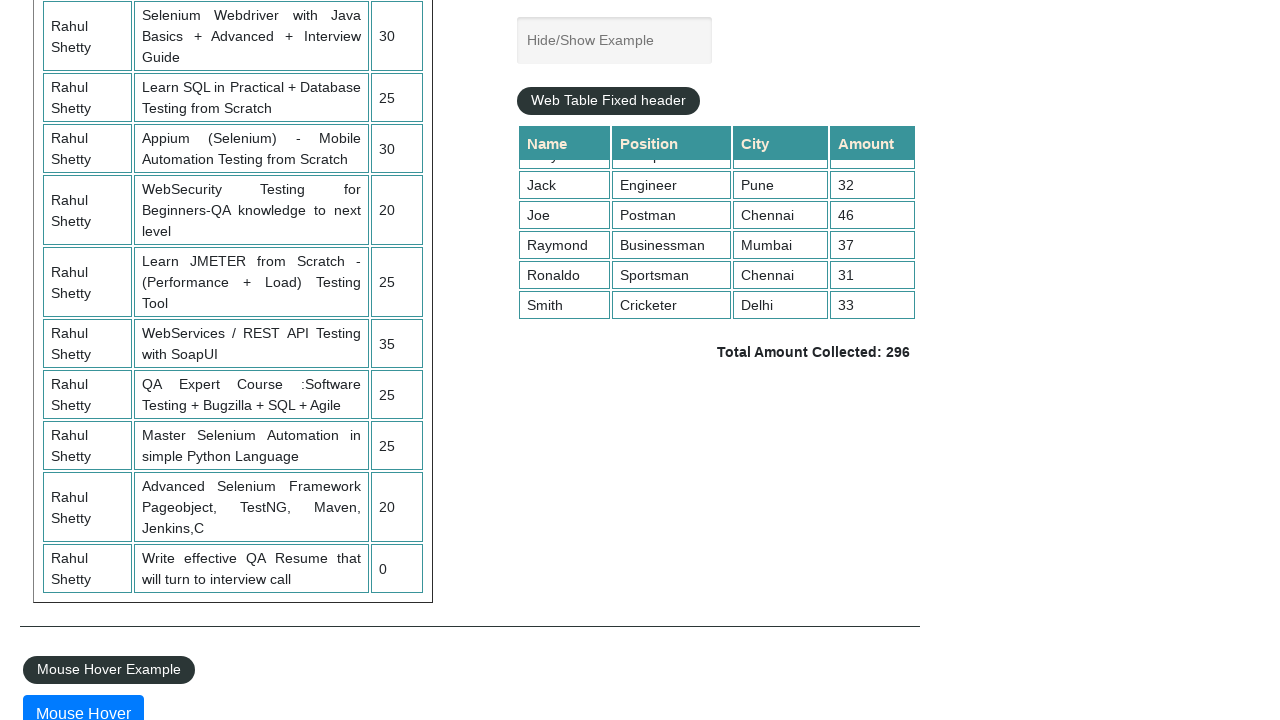